Verifies the href attribute of the Elemental Selenium link on the login page

Starting URL: https://the-internet.herokuapp.com/

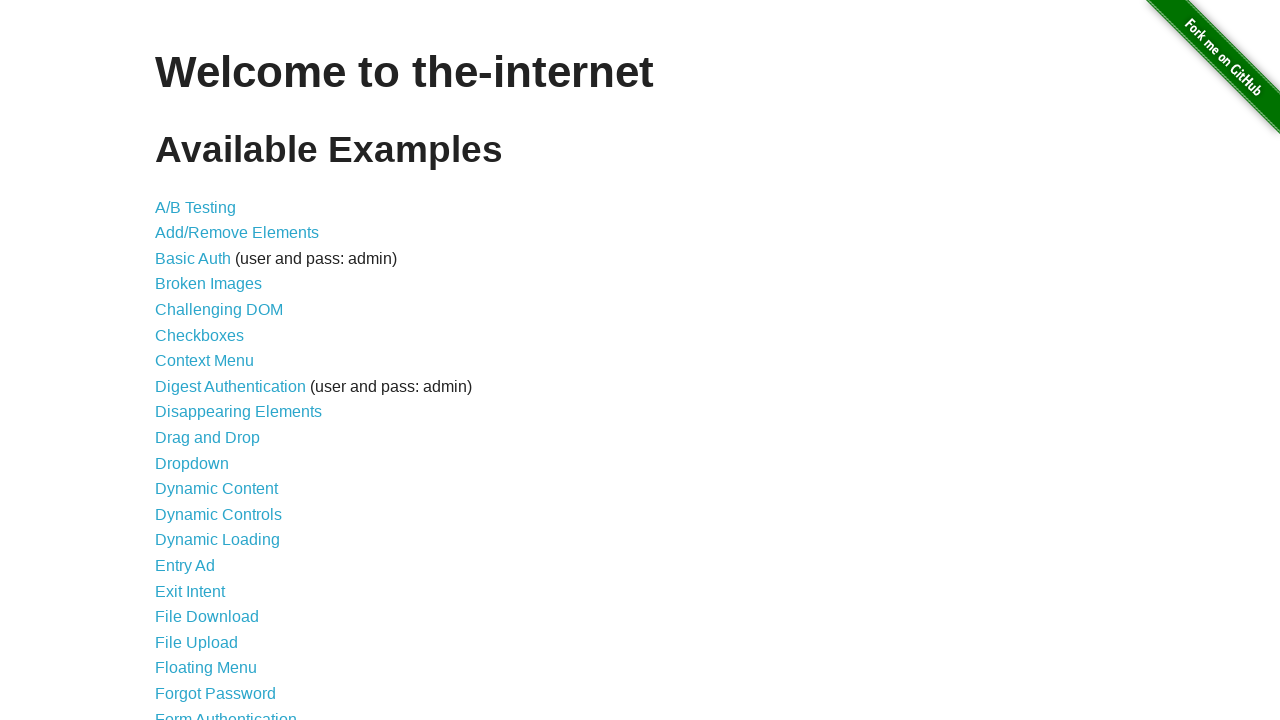

Clicked on Form Authentication link at (226, 712) on text="Form Authentication"
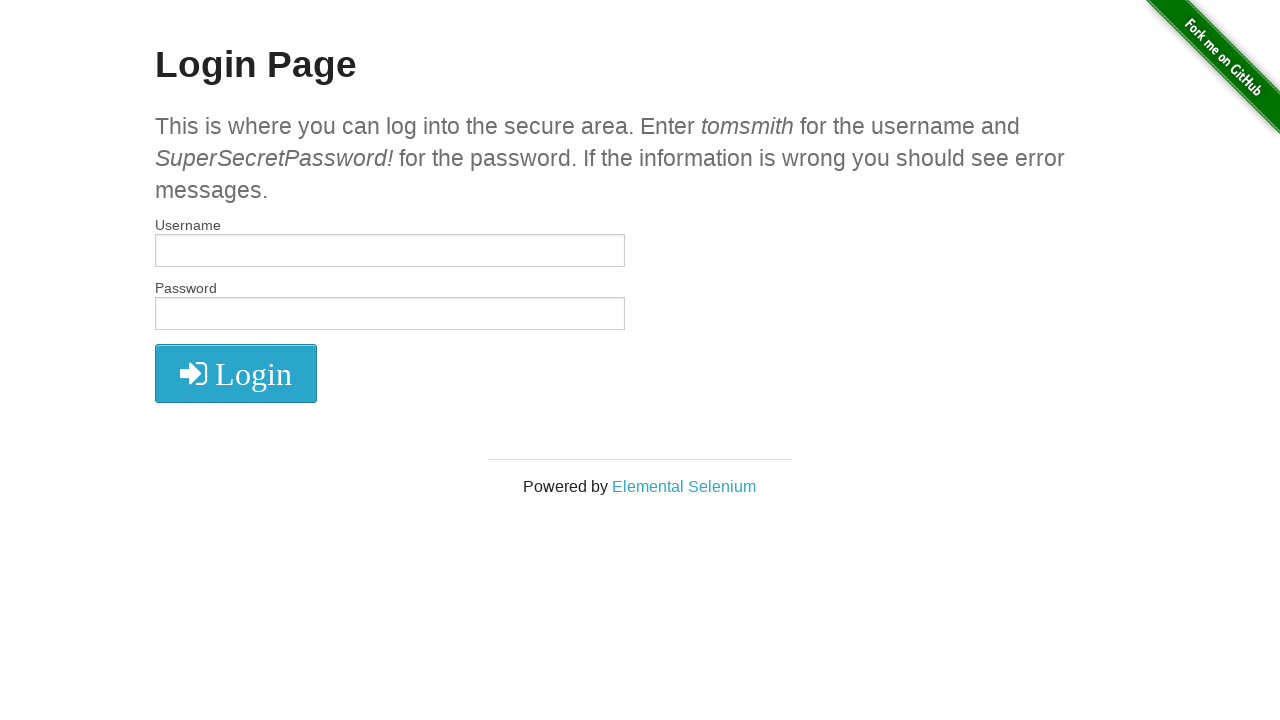

Located Elemental Selenium link
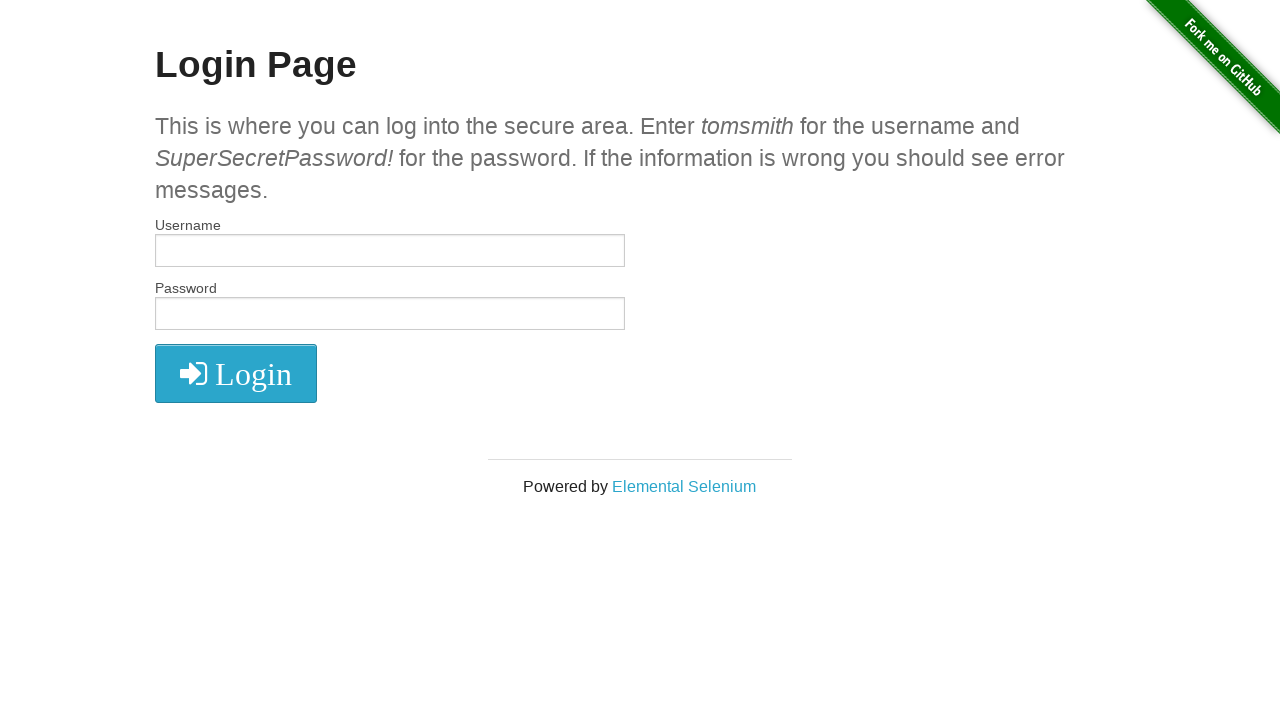

Retrieved href attribute from Elemental Selenium link
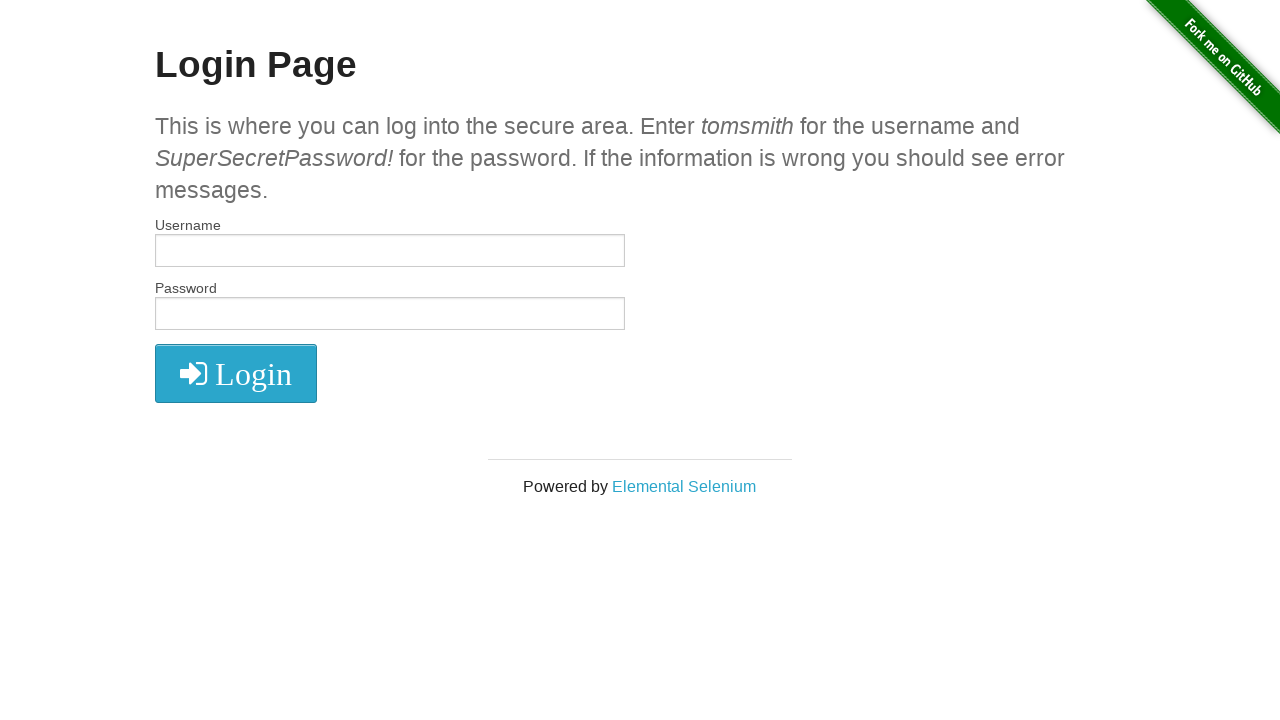

Verified Elemental Selenium href attribute equals 'http://elementalselenium.com/'
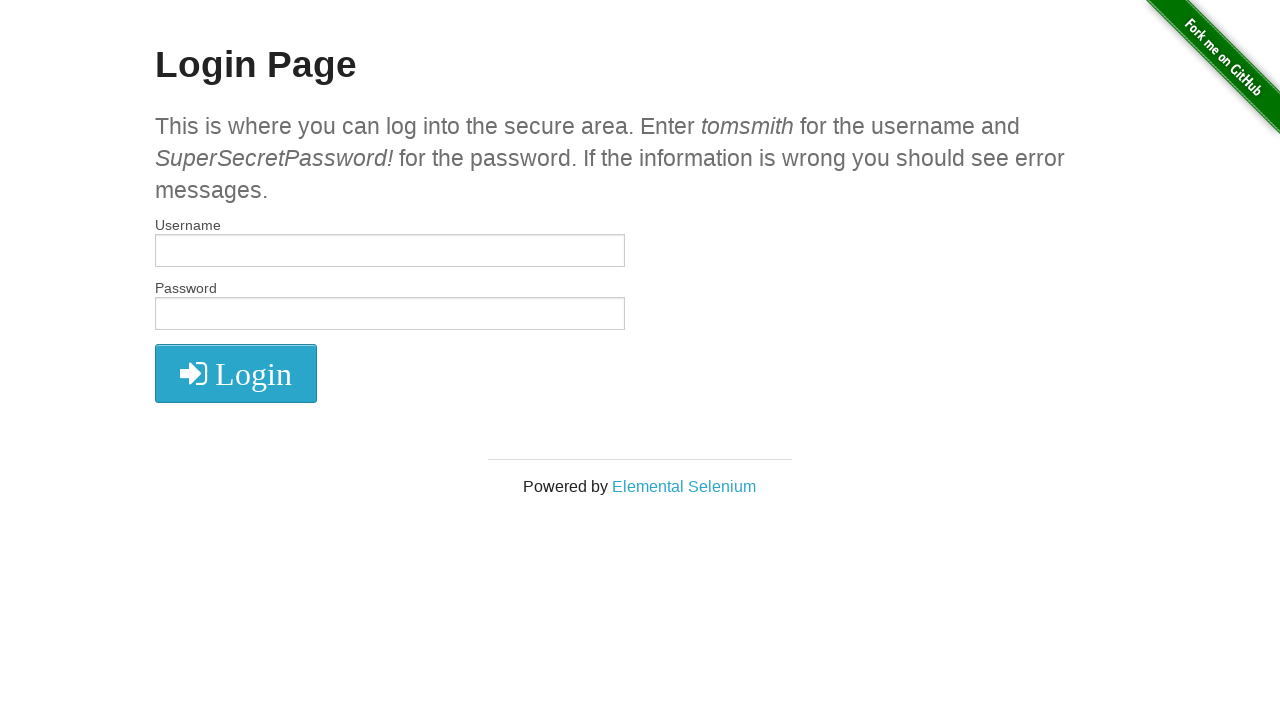

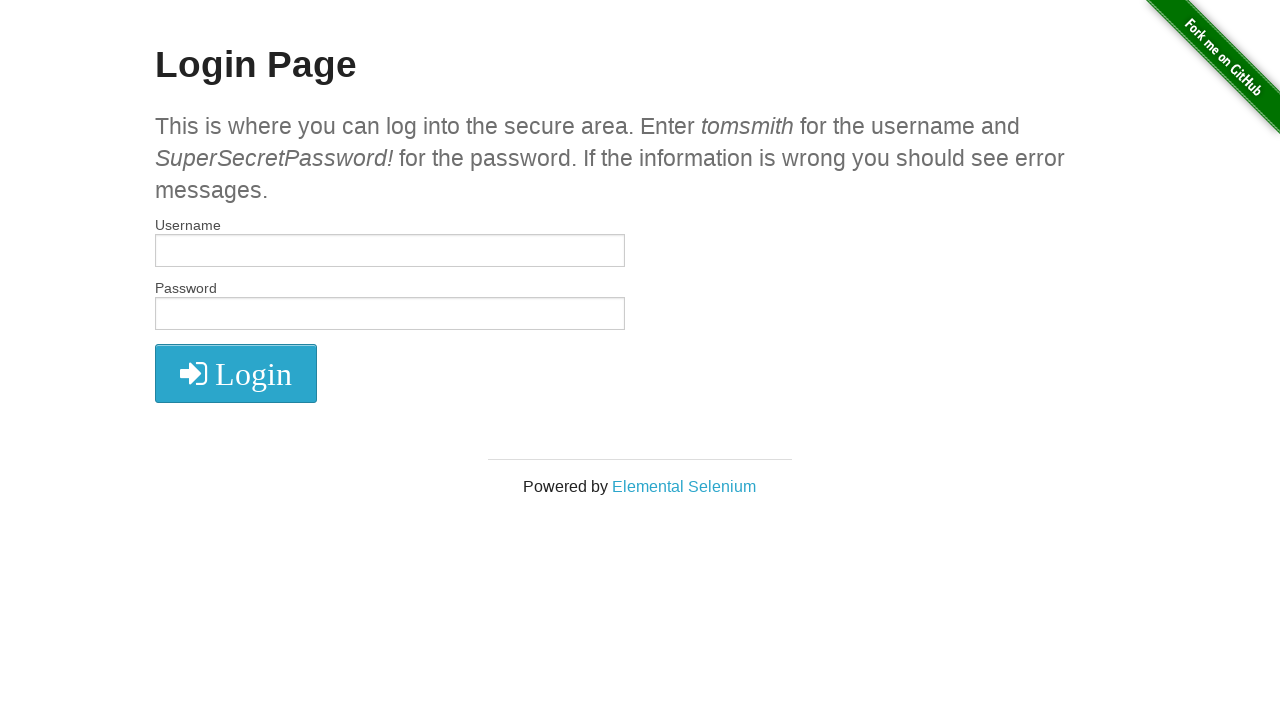